Tests dynamic form controls by clicking Enable button to activate a text field, then entering text into the enabled field

Starting URL: https://the-internet.herokuapp.com/dynamic_controls

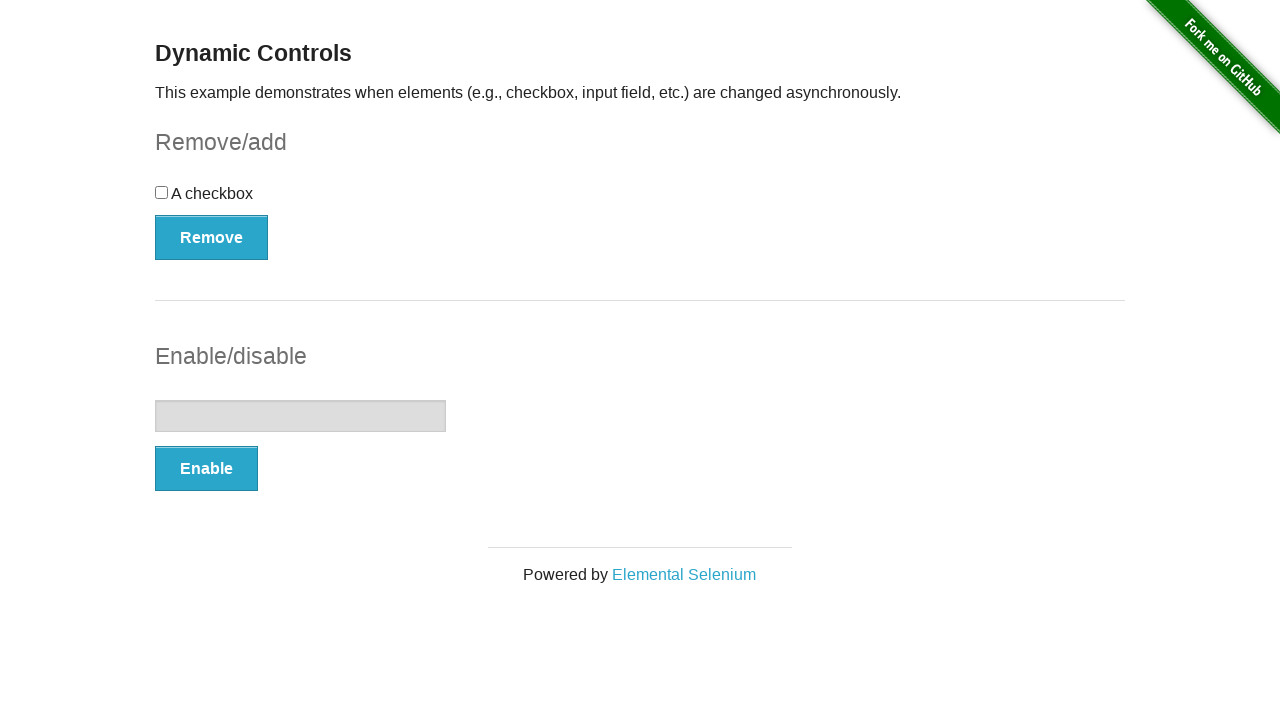

Clicked Enable button to activate text field at (206, 469) on button:has-text('Enable')
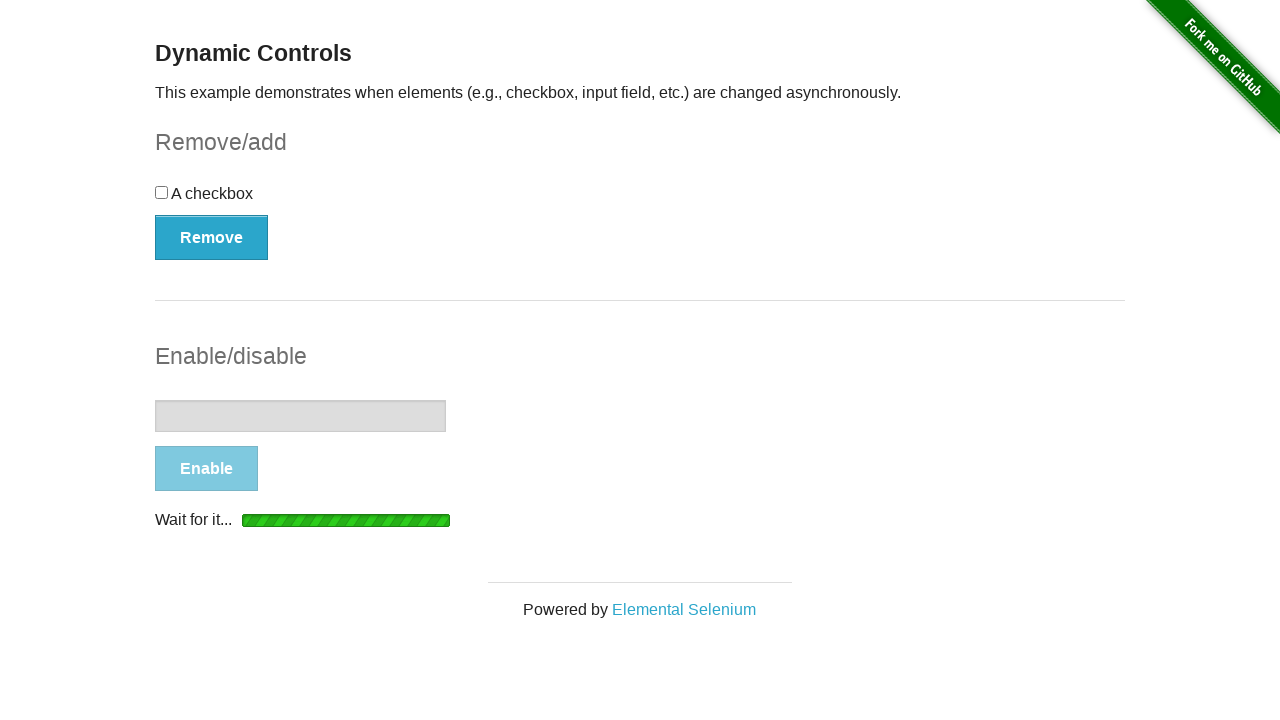

Text field is now enabled and ready for input
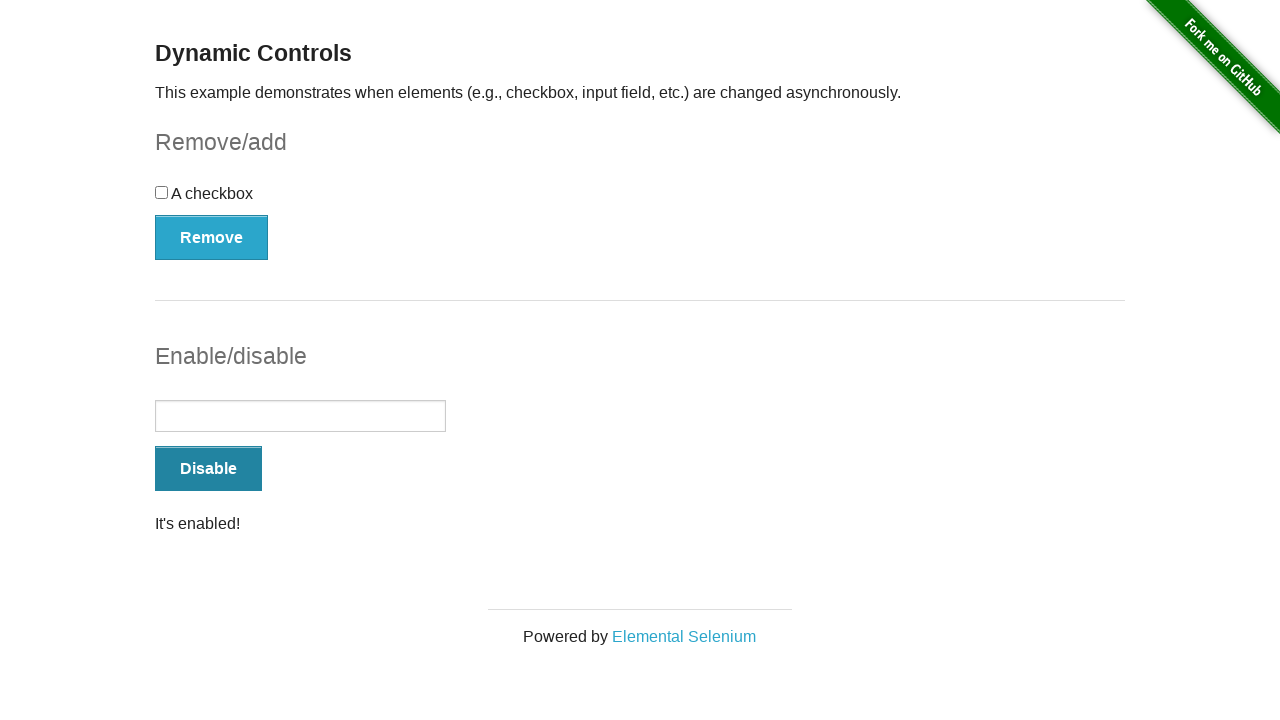

Entered text '1234569789' into the enabled text field on input[type='text']
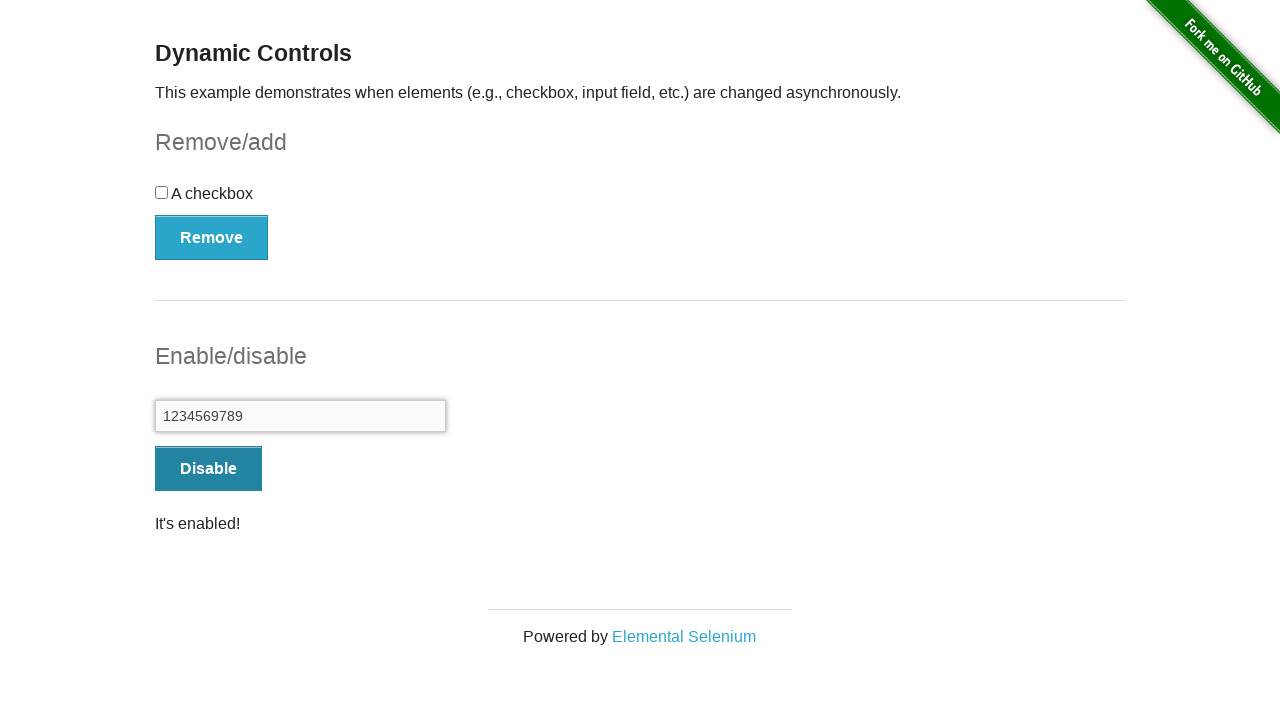

Verified text value matches expected input '1234569789'
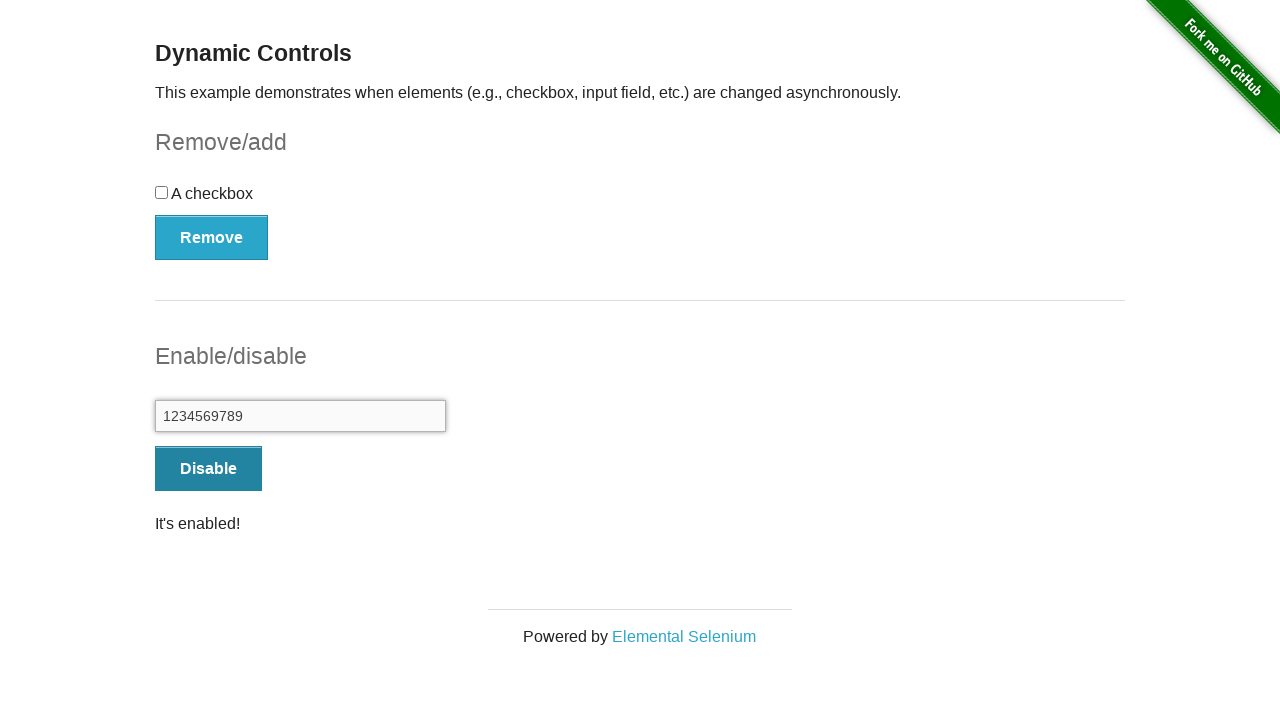

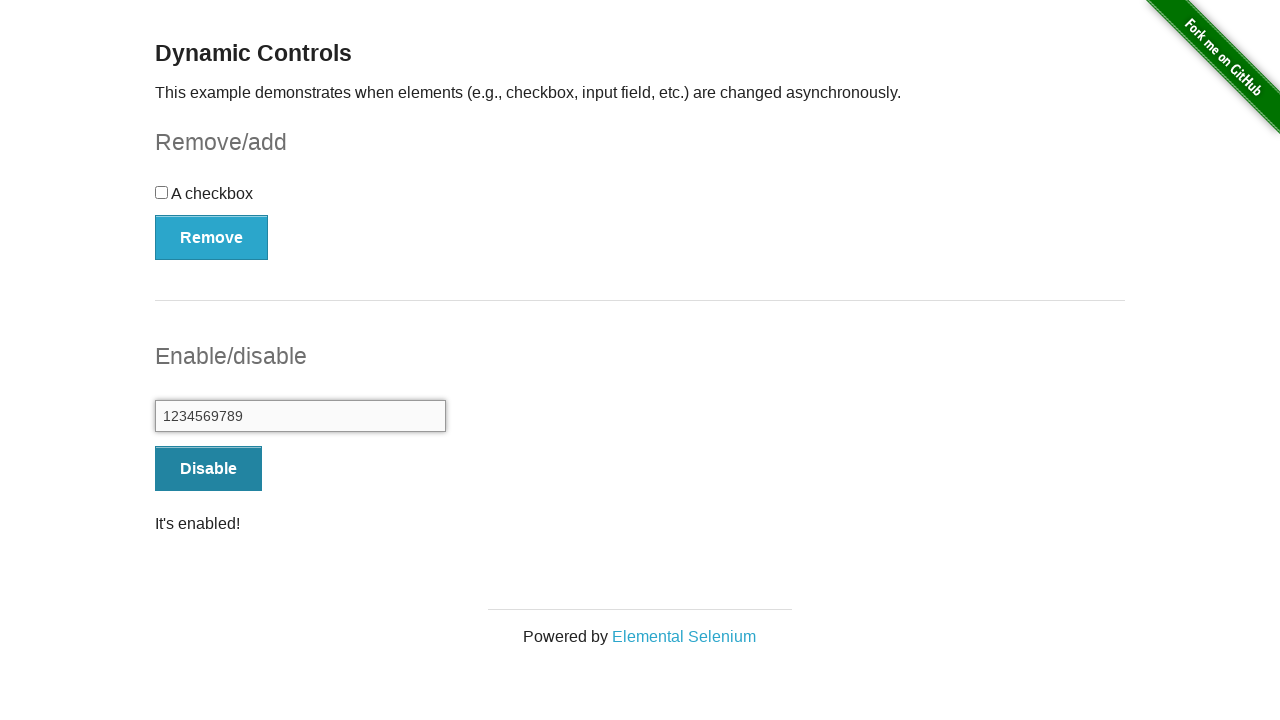